Tests radio button functionality by clicking the BMW radio button on a practice page, then clicks the HOME link

Starting URL: https://www.letskodeit.com/practice

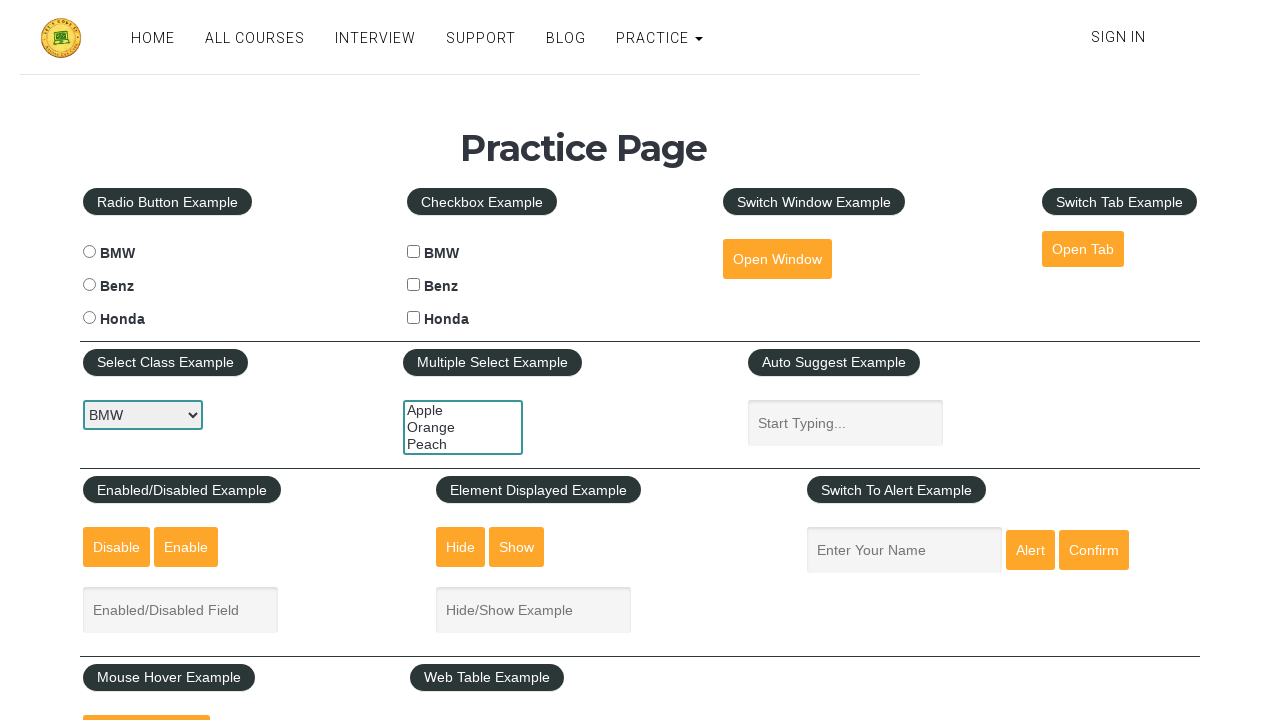

Clicked the BMW radio button at (89, 252) on #bmwradio
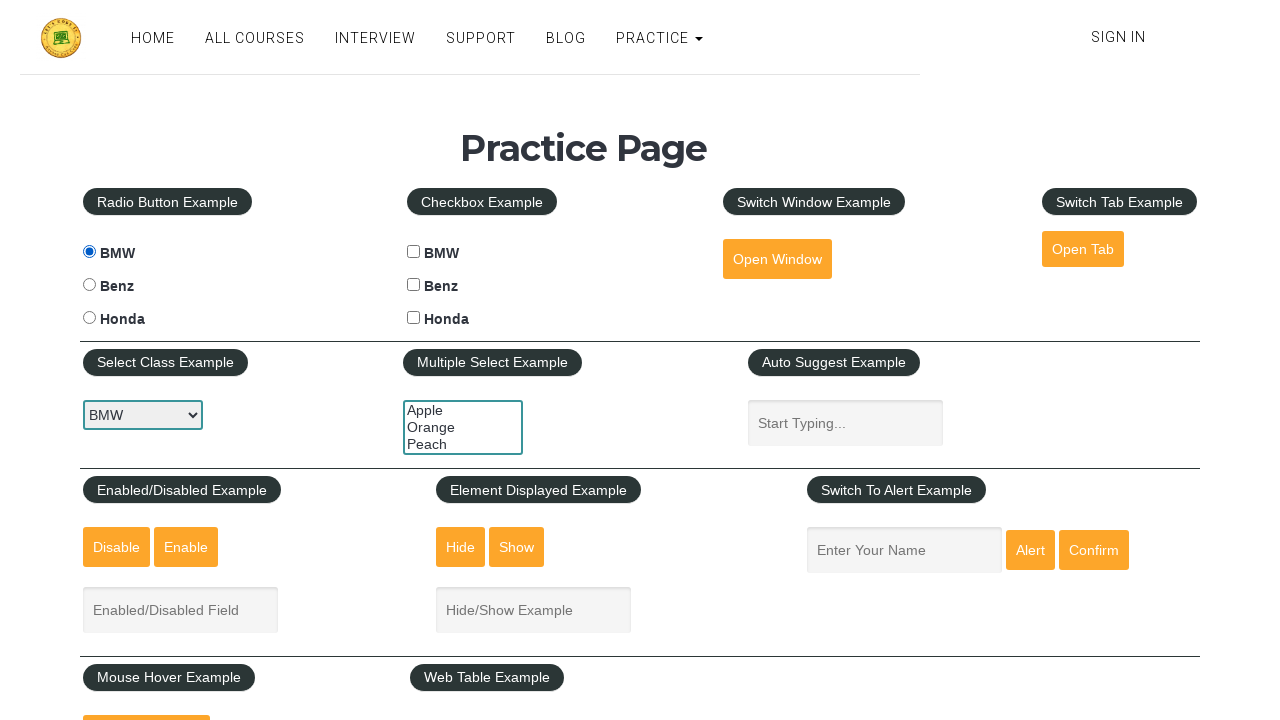

Waited 1000ms for action to complete
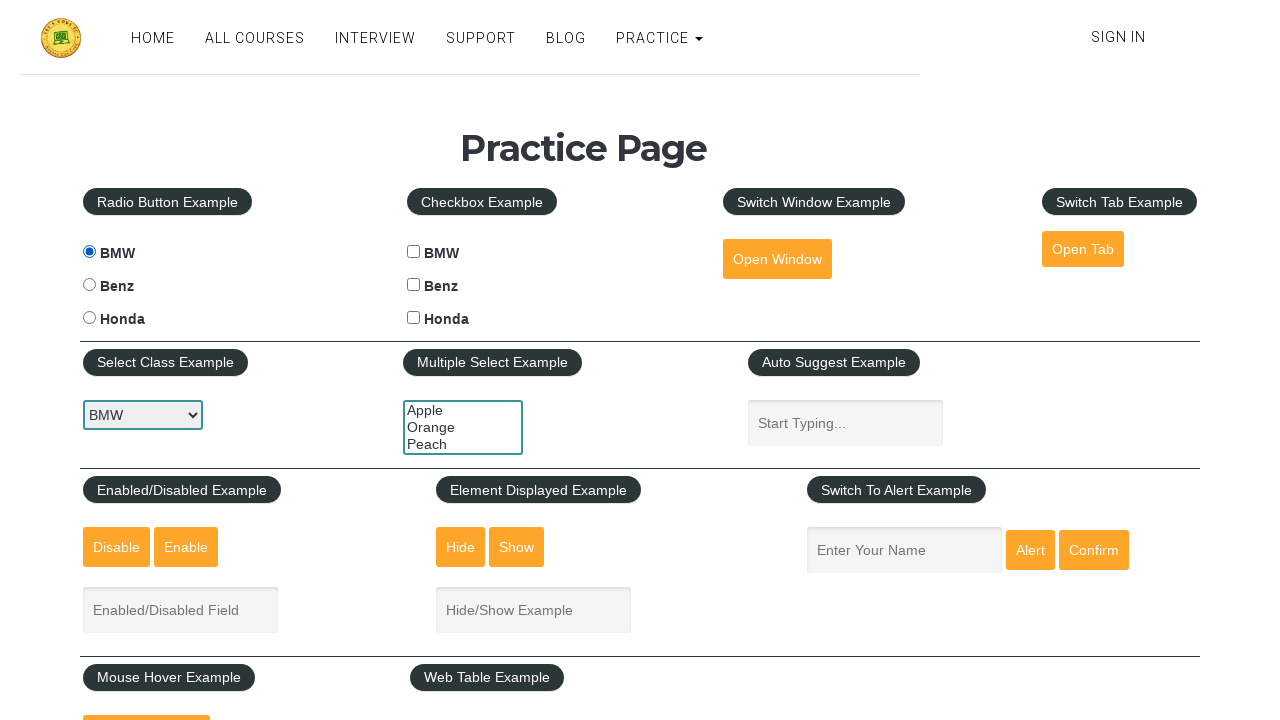

Clicked the HOME link at (153, 38) on text=HOME
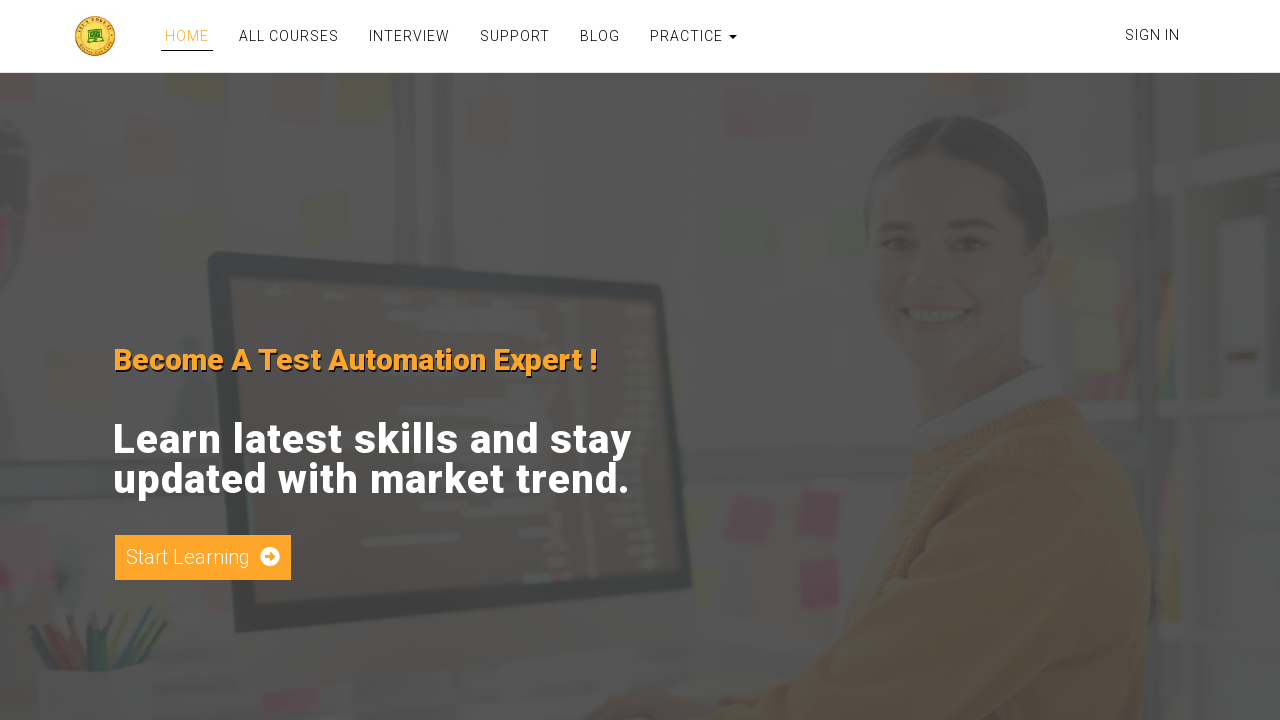

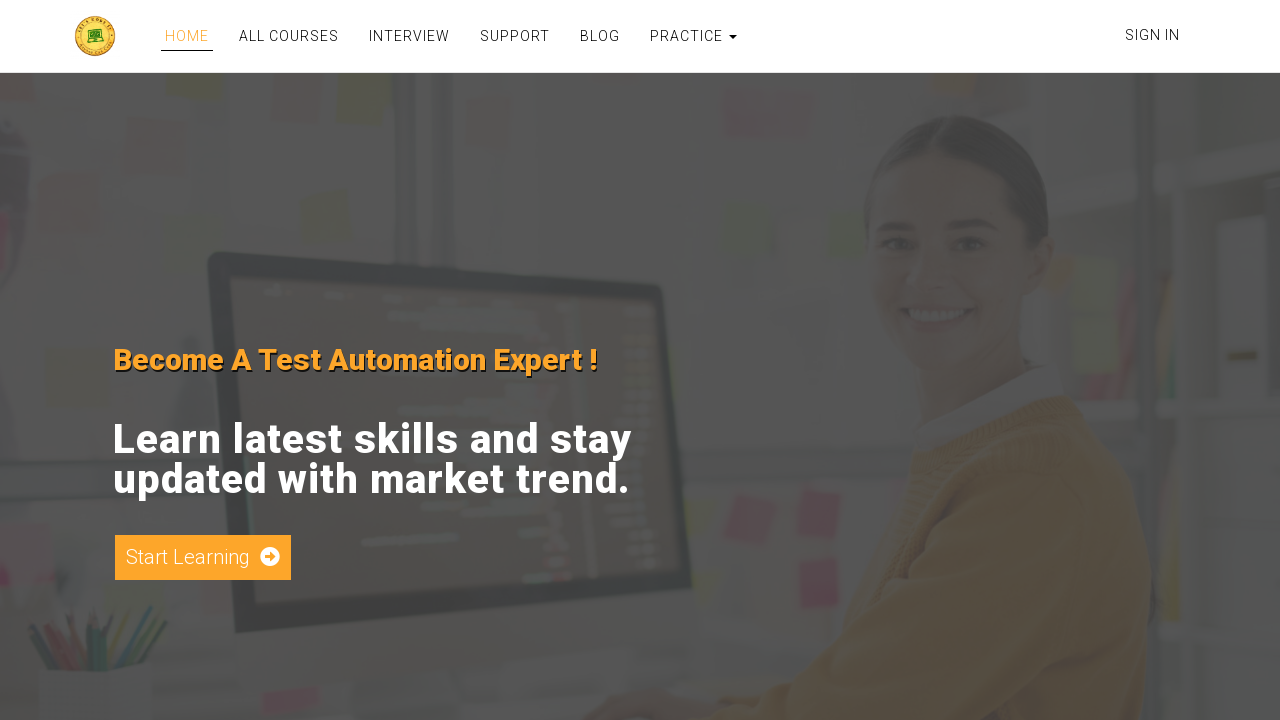